Tests checkbox functionality on a form by verifying initial unchecked state and then clicking to check all three hobby checkboxes

Starting URL: https://demoqa.com/automation-practice-form

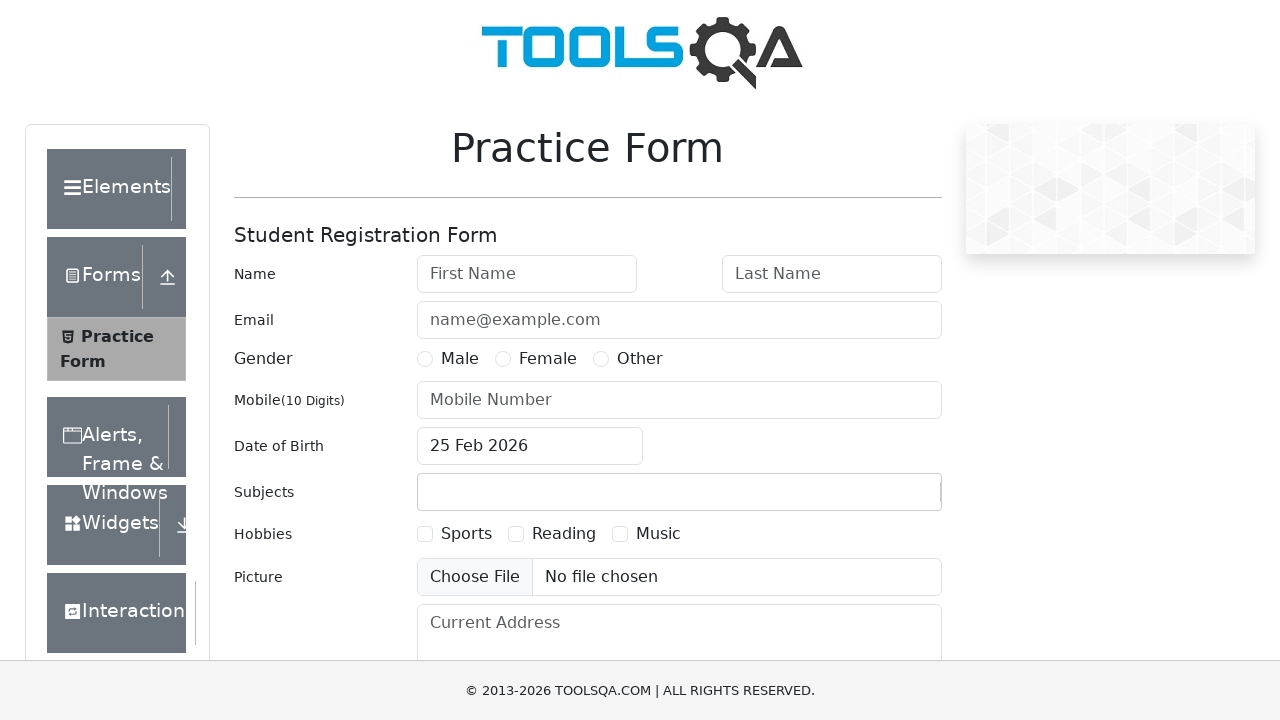

Located hobby checkbox 1
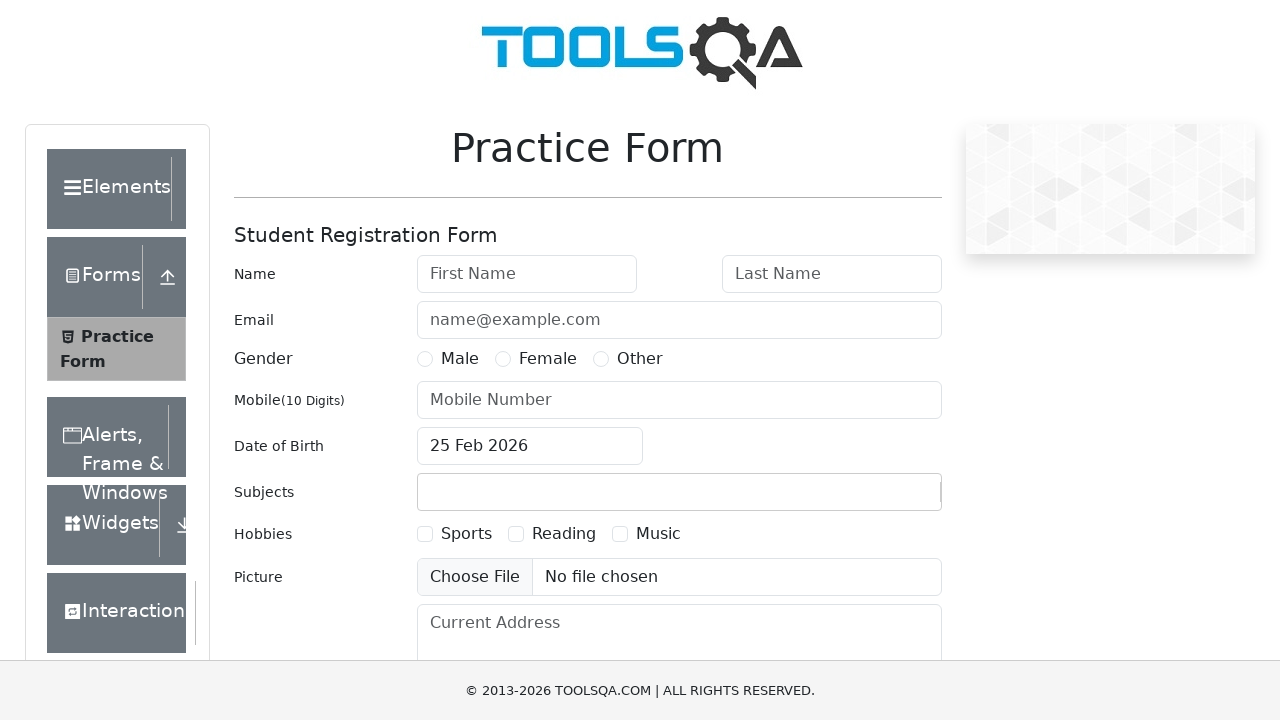

Located hobby checkbox 2
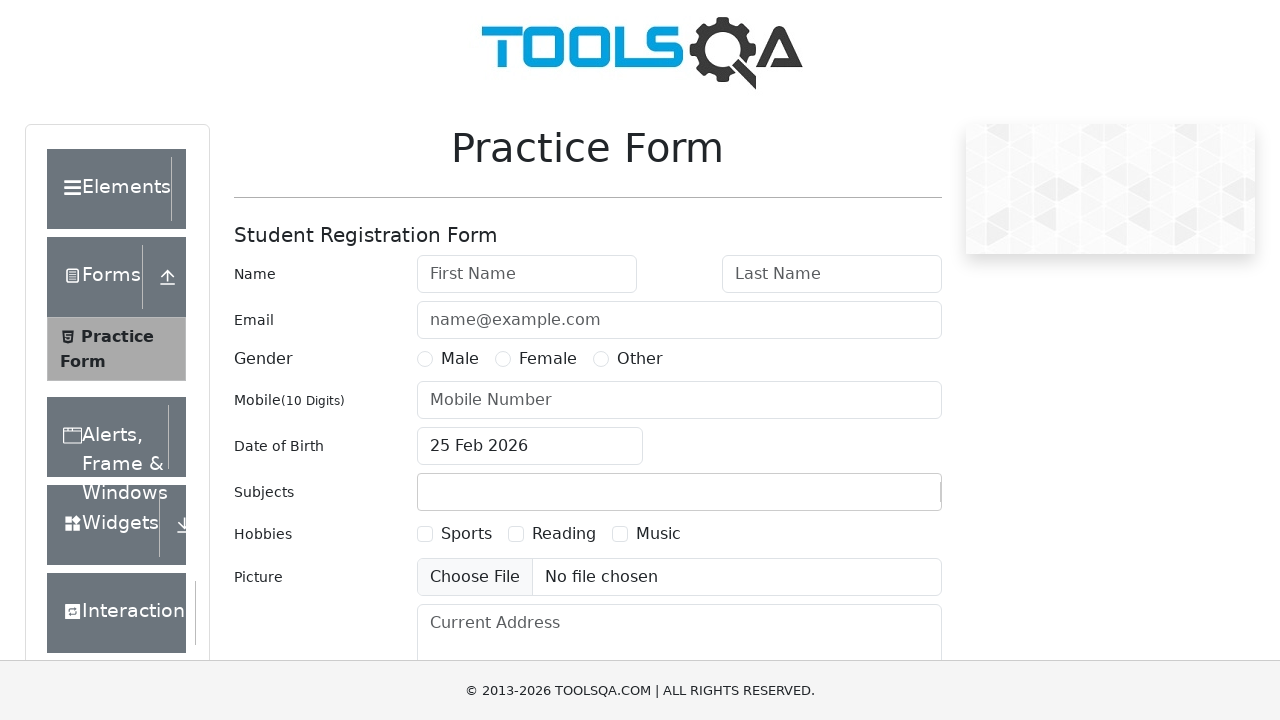

Located hobby checkbox 3
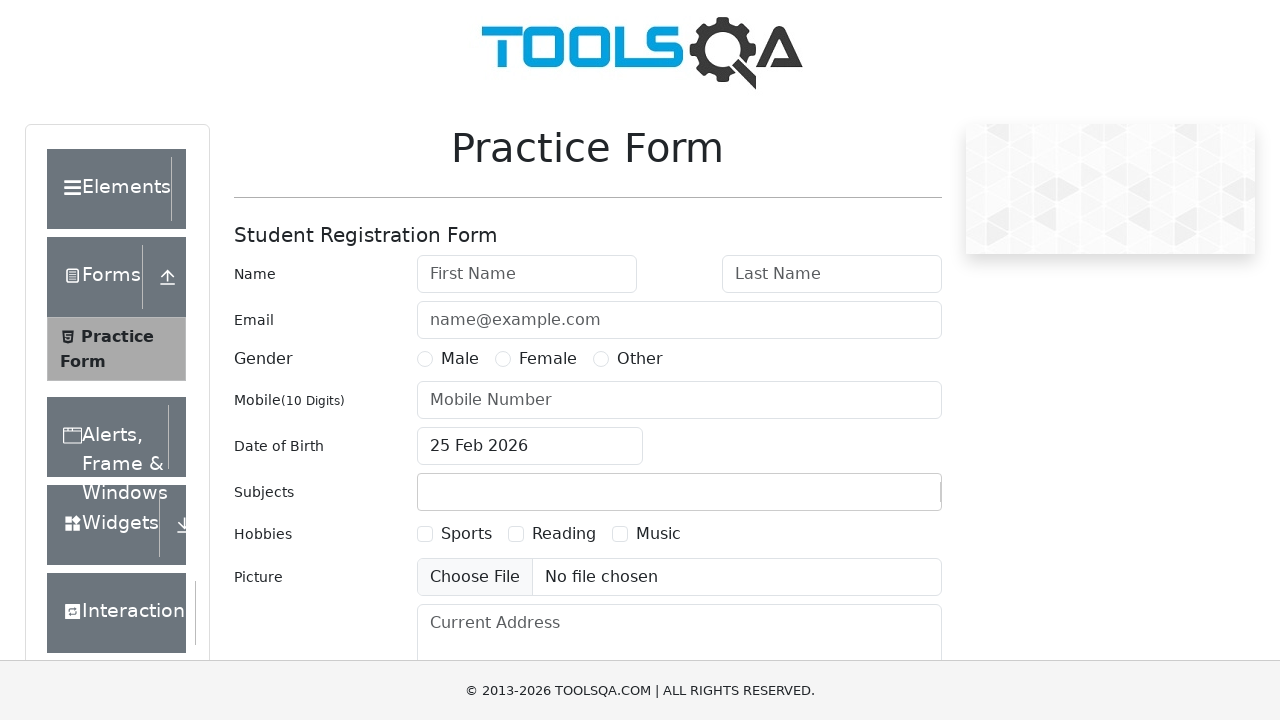

Verified checkbox 1 is initially unchecked
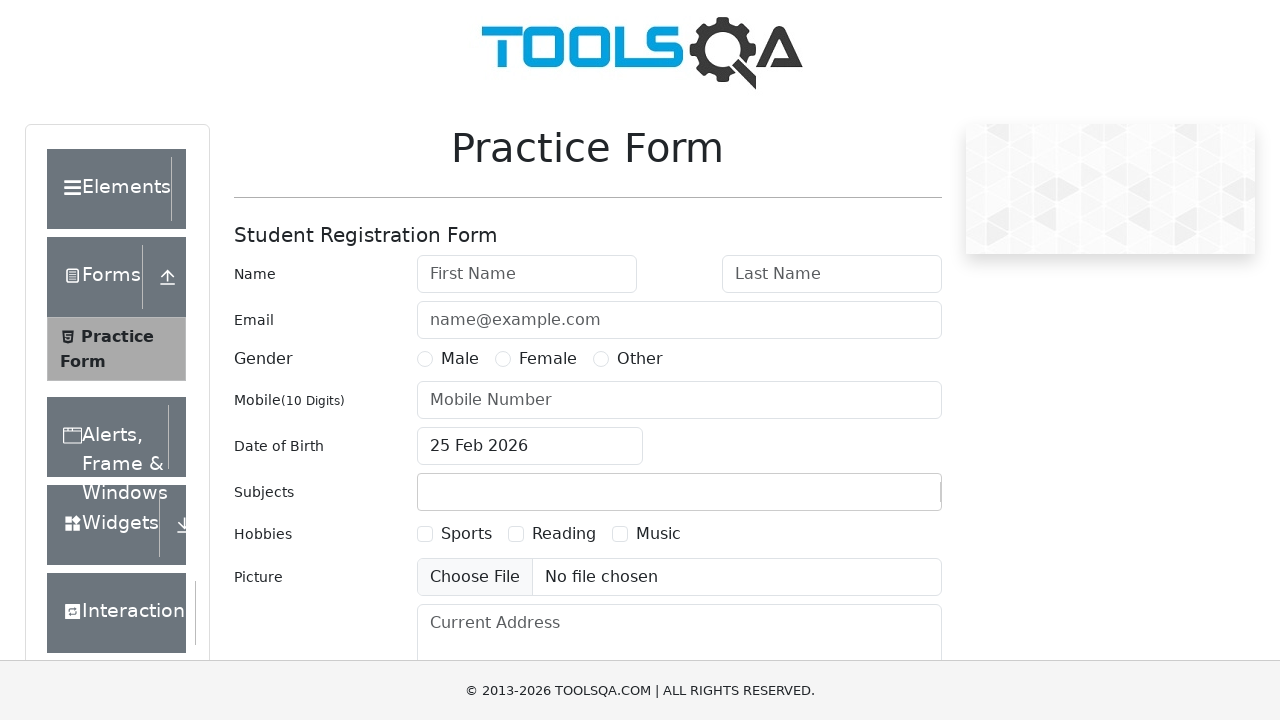

Verified checkbox 2 is initially unchecked
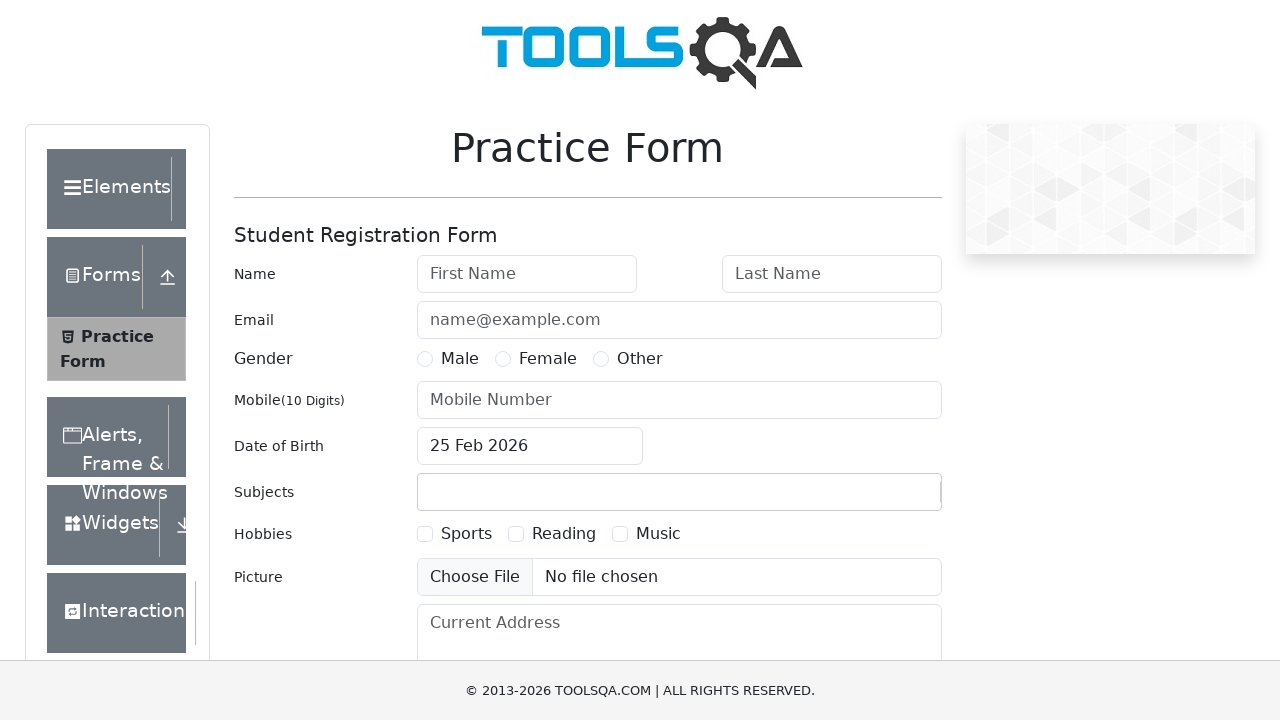

Verified checkbox 3 is initially unchecked
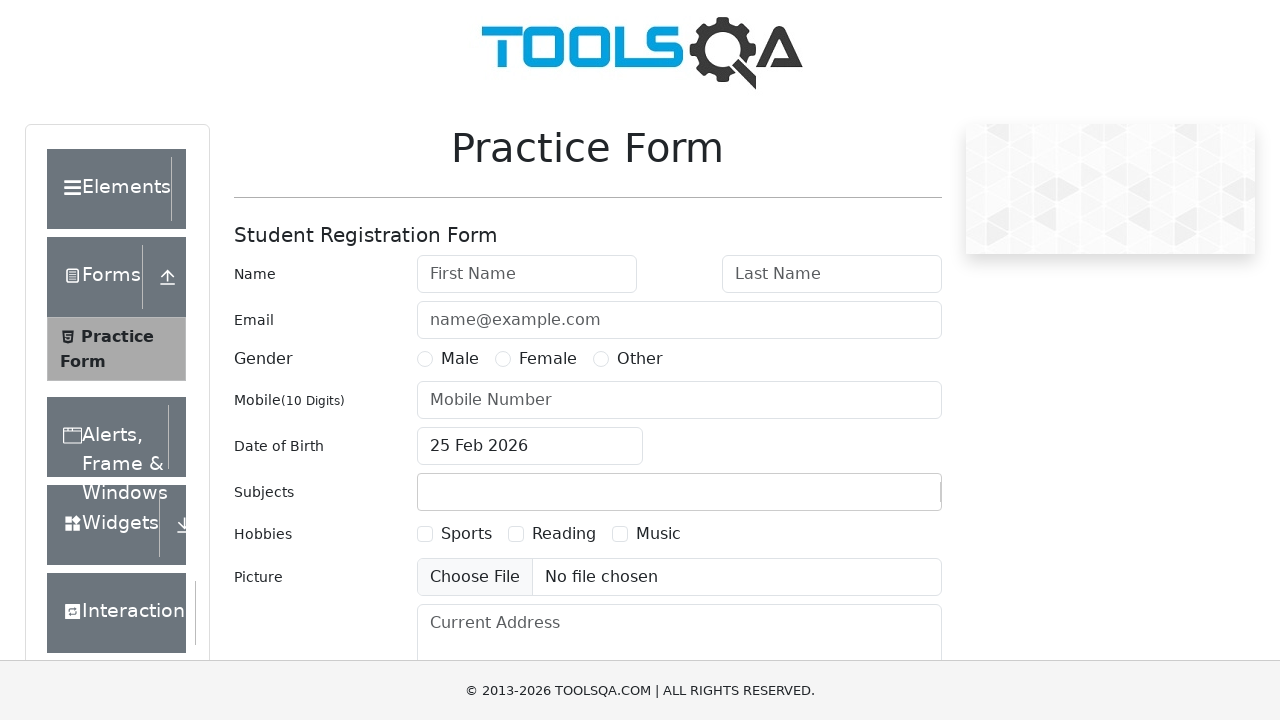

Clicked checkbox 1 to check it at (425, 534) on input#hobbies-checkbox-1
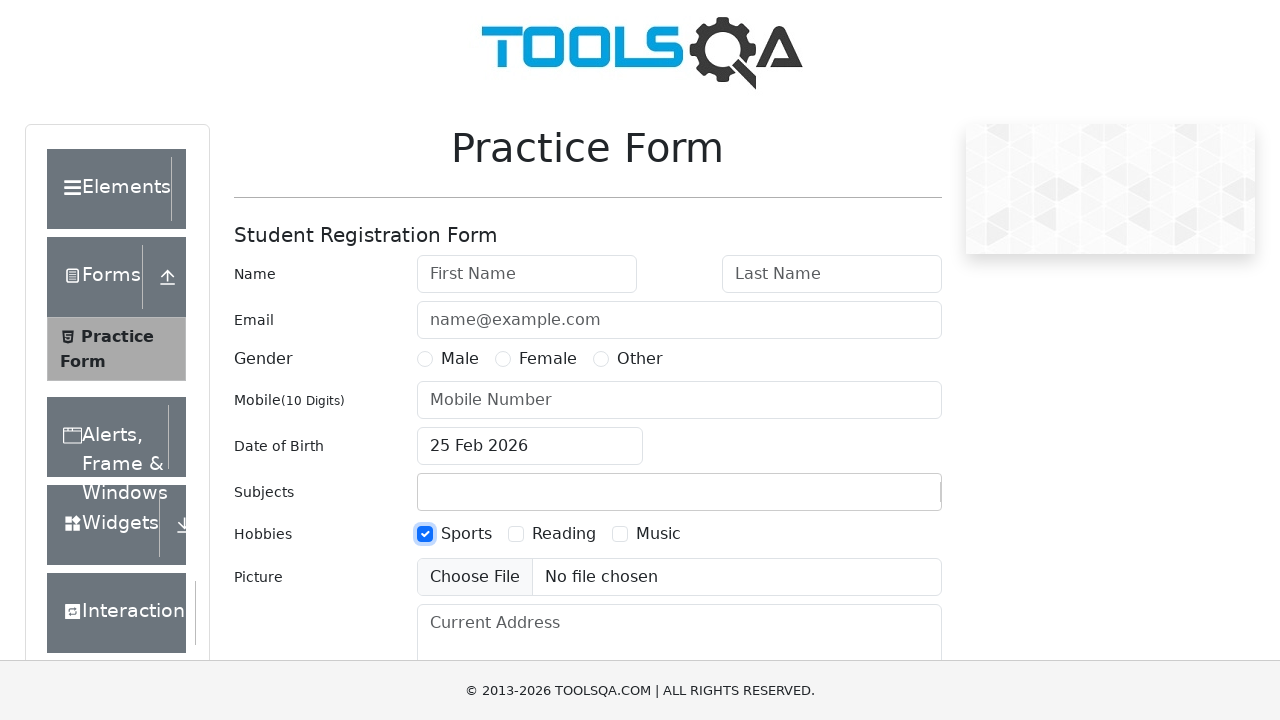

Clicked checkbox 2 to check it at (516, 534) on input#hobbies-checkbox-2
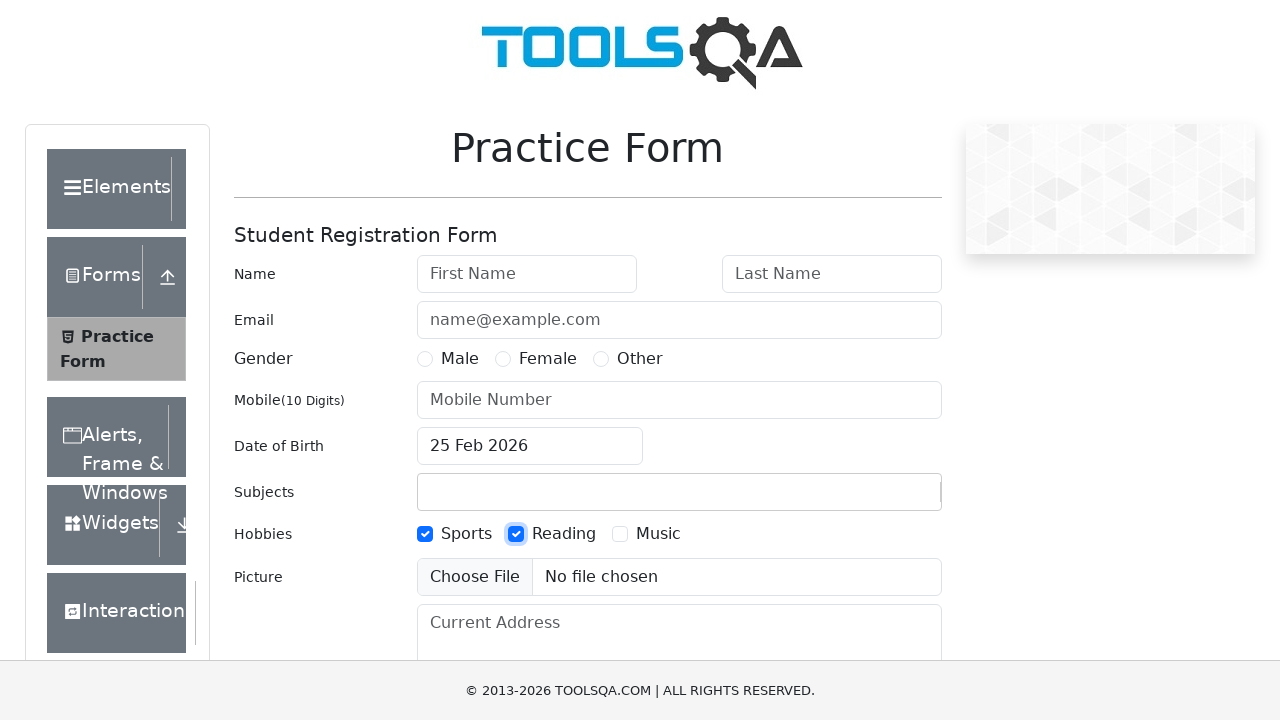

Clicked checkbox 3 to check it at (620, 534) on input#hobbies-checkbox-3
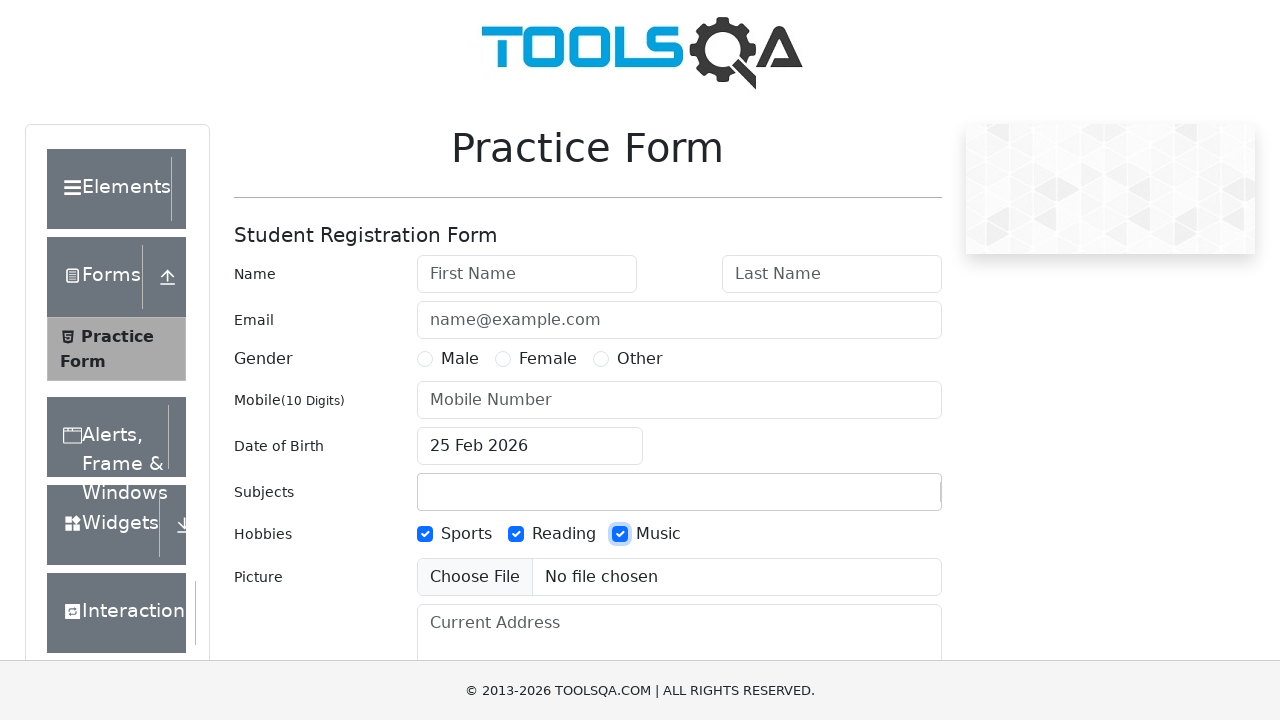

Verified checkbox 1 is now checked
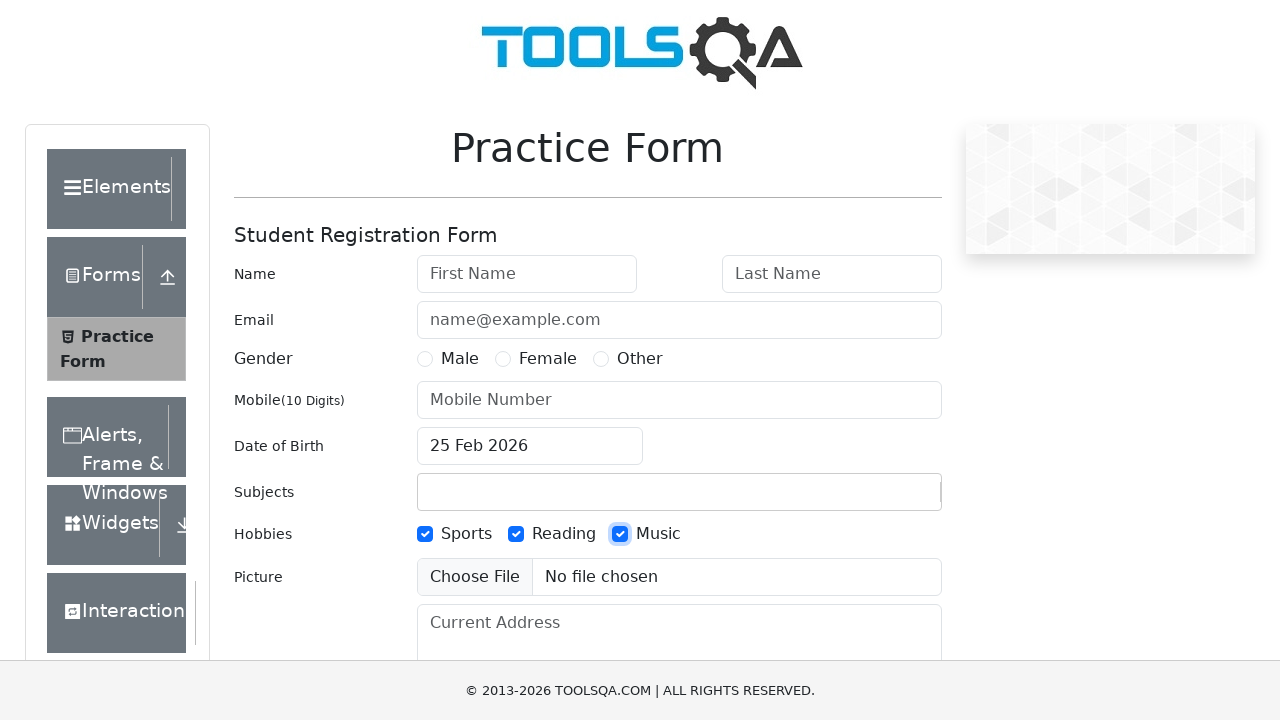

Verified checkbox 2 is now checked
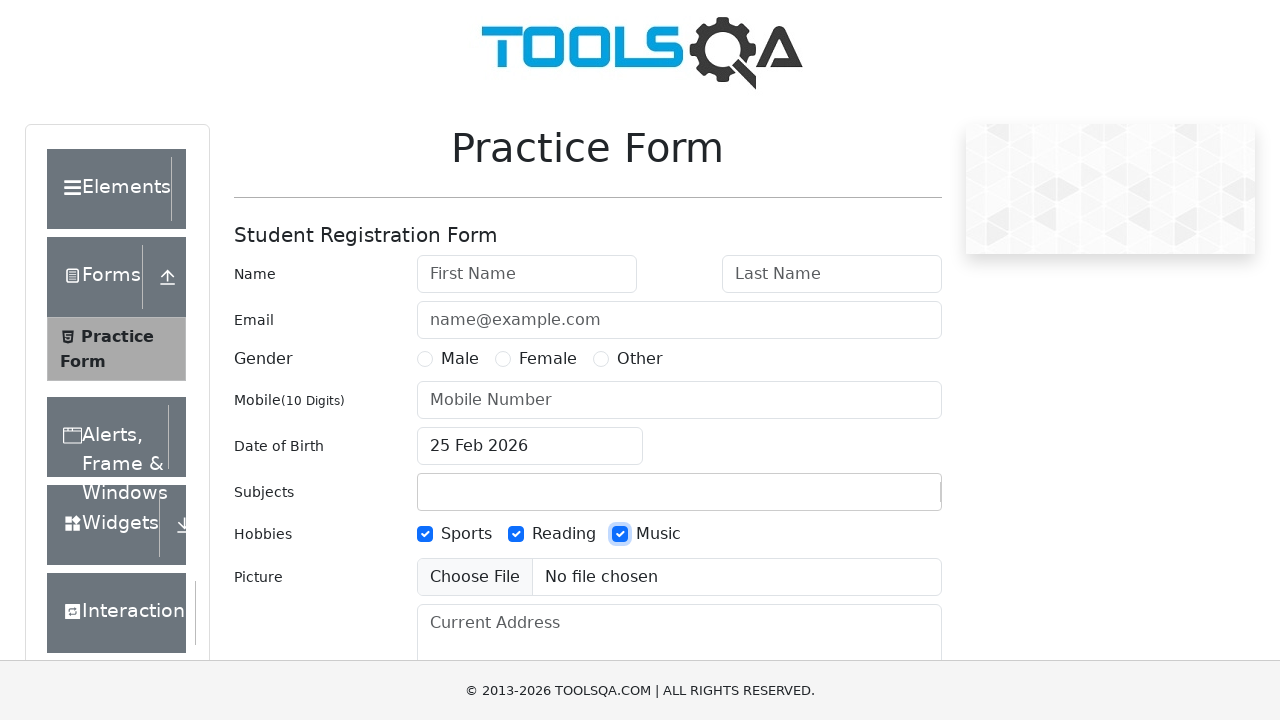

Verified checkbox 3 is now checked
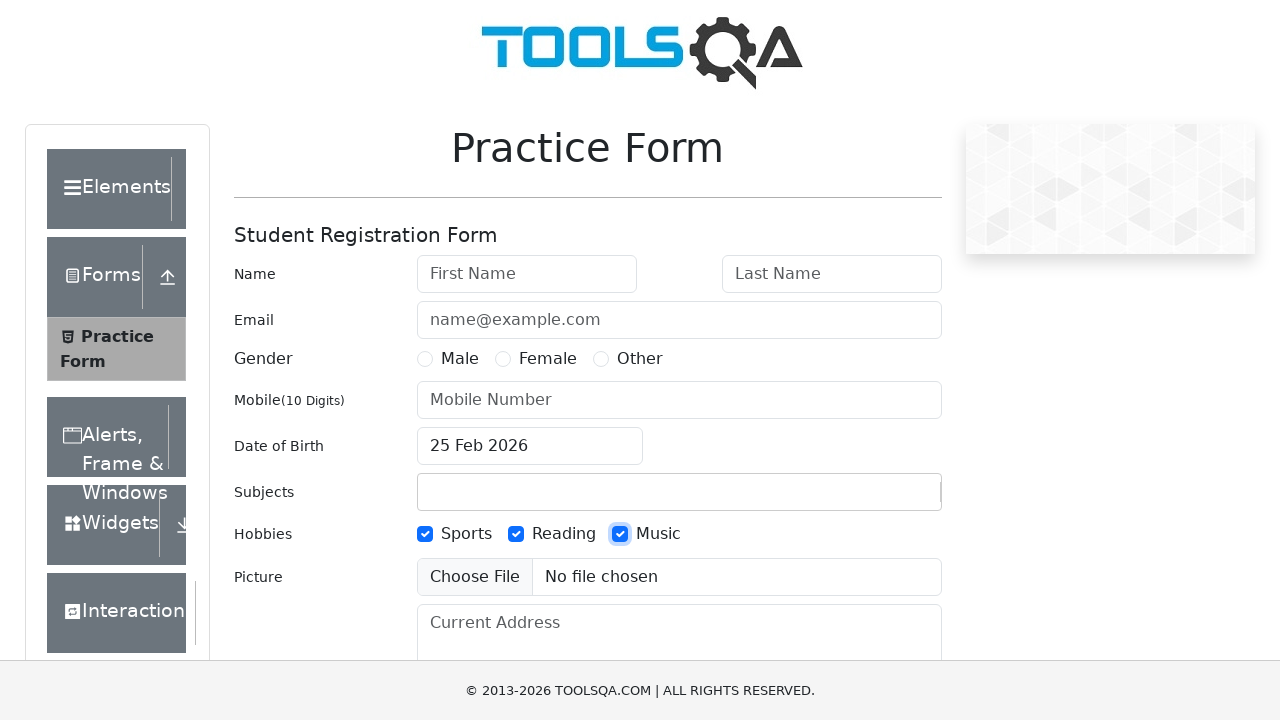

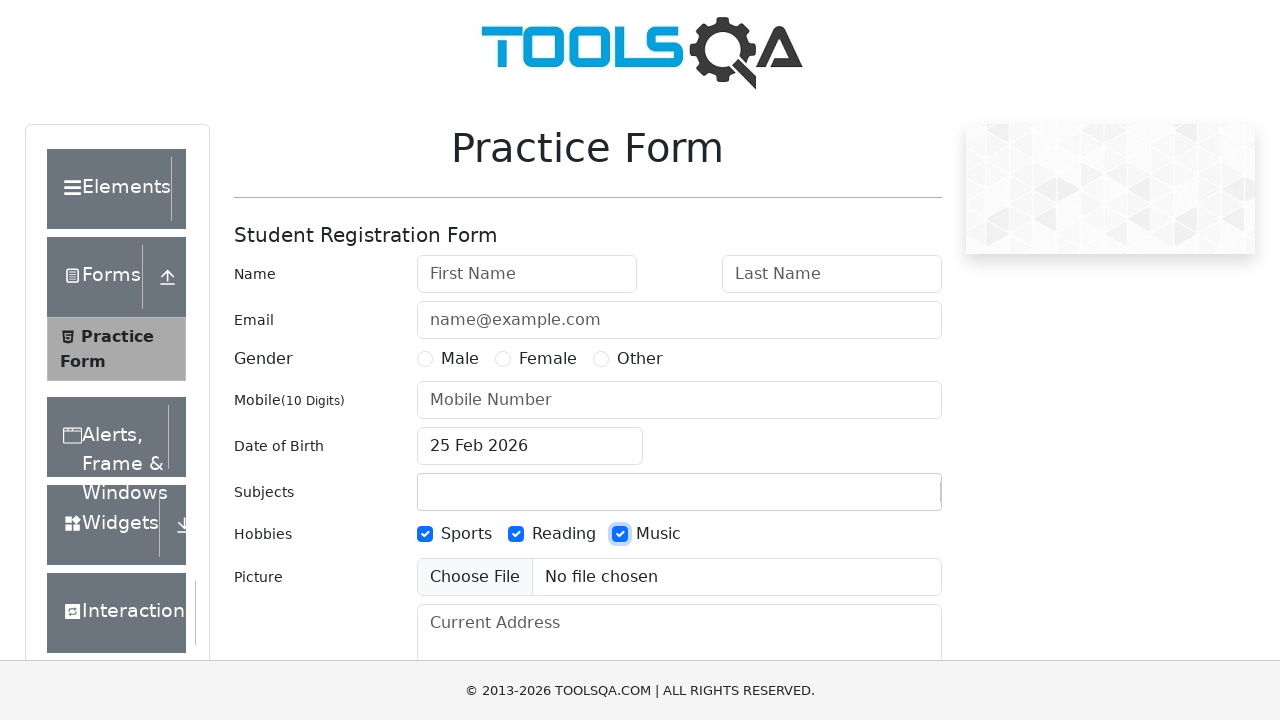